Navigates to Flipkart homepage and takes a screenshot of the page

Starting URL: https://www.flipkart.com/

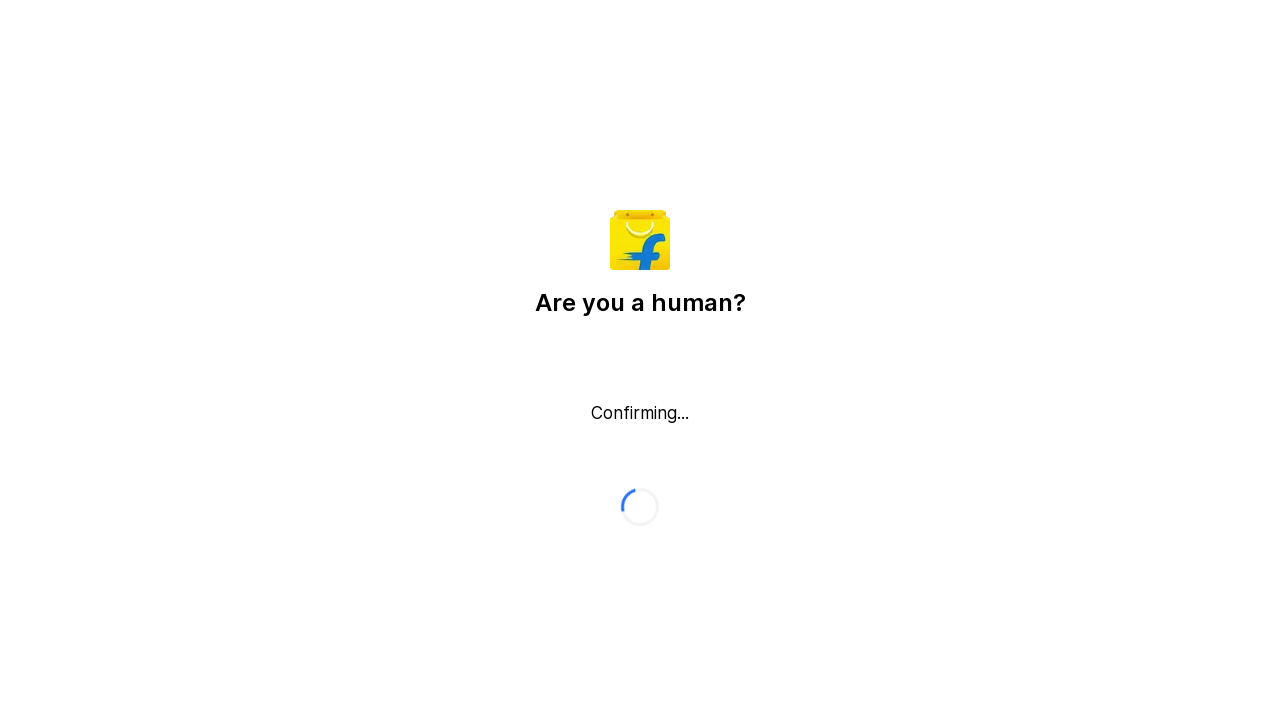

Waited for page to reach networkidle state
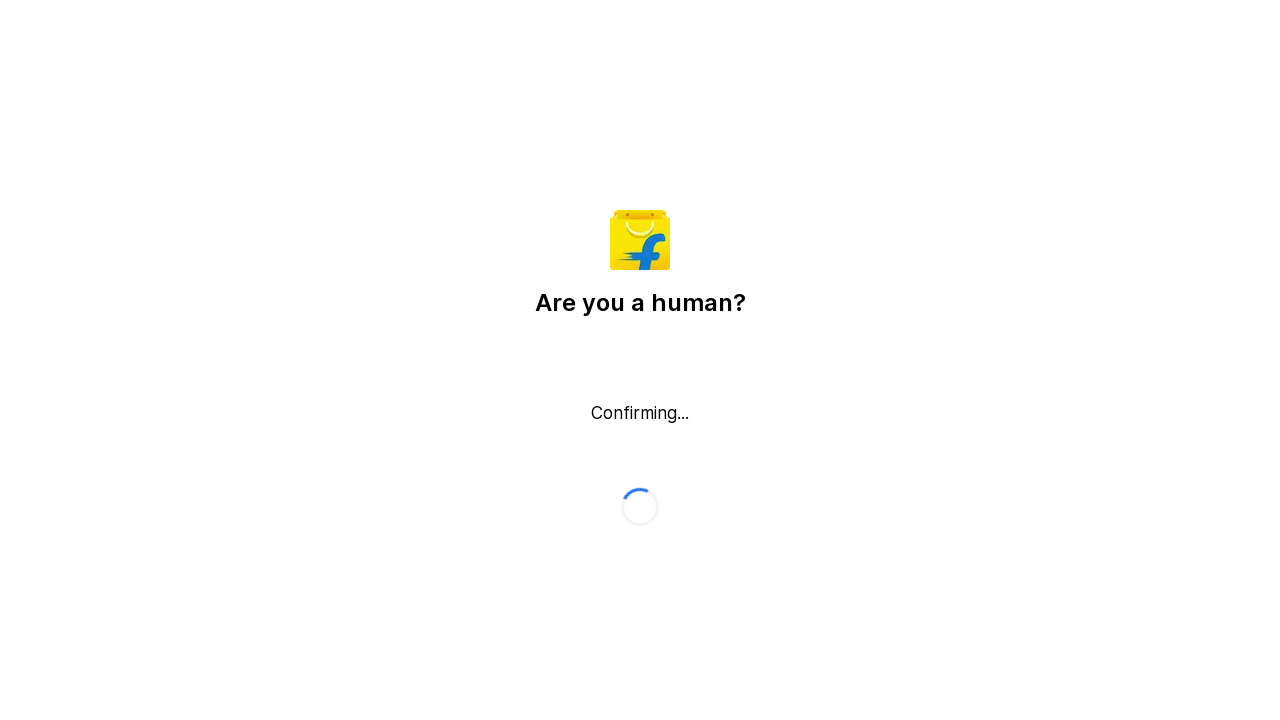

Waited 2 seconds for page rendering
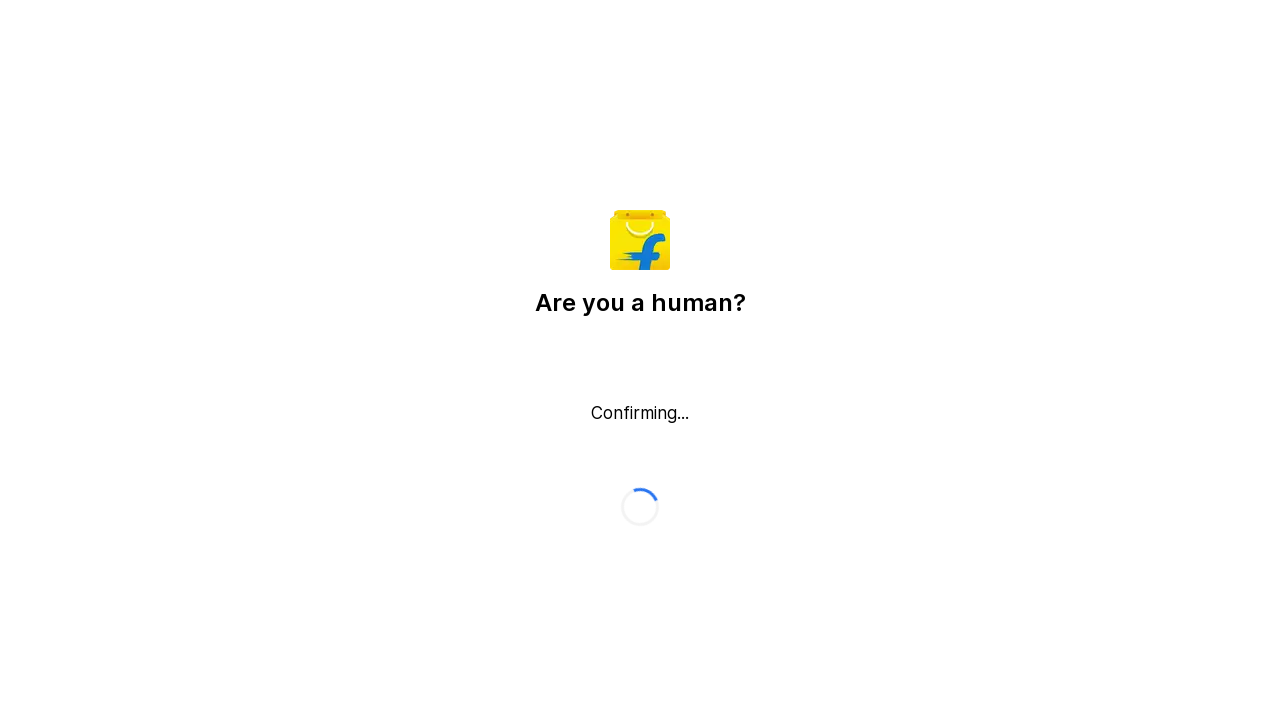

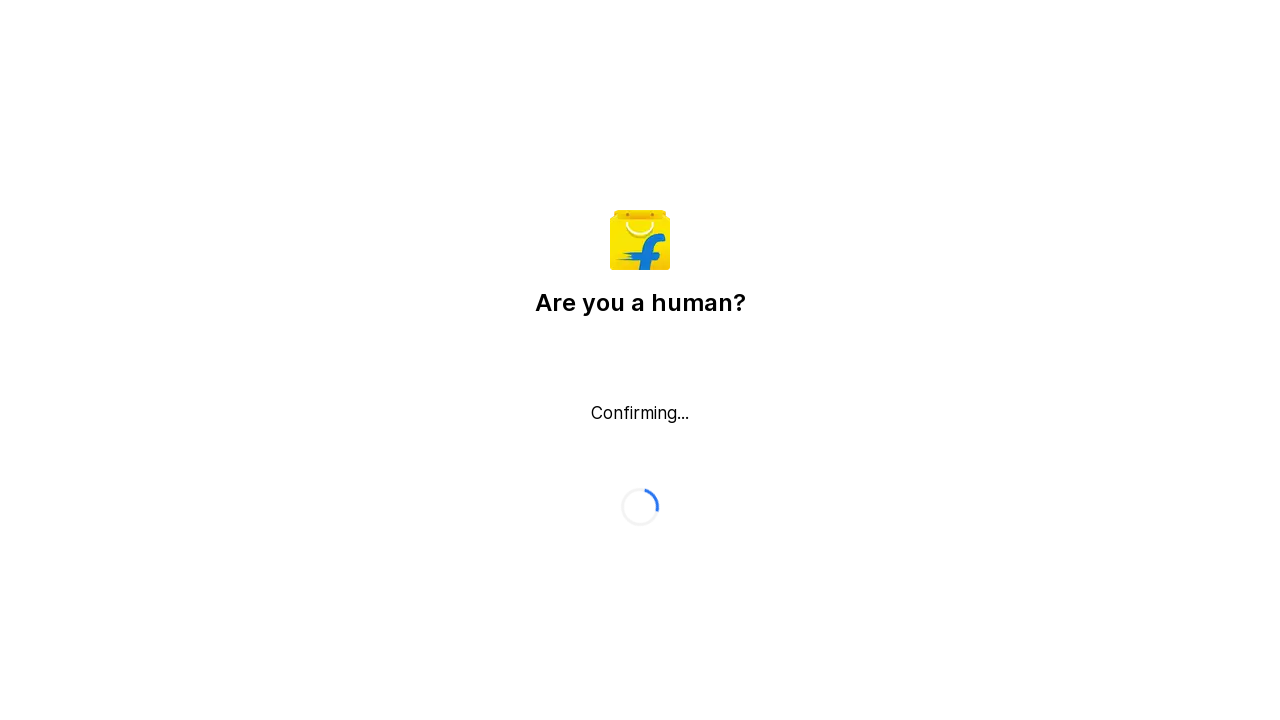